Tests disappearing elements page by navigating to it and clicking the Home link to verify navigation works

Starting URL: http://the-internet.herokuapp.com/

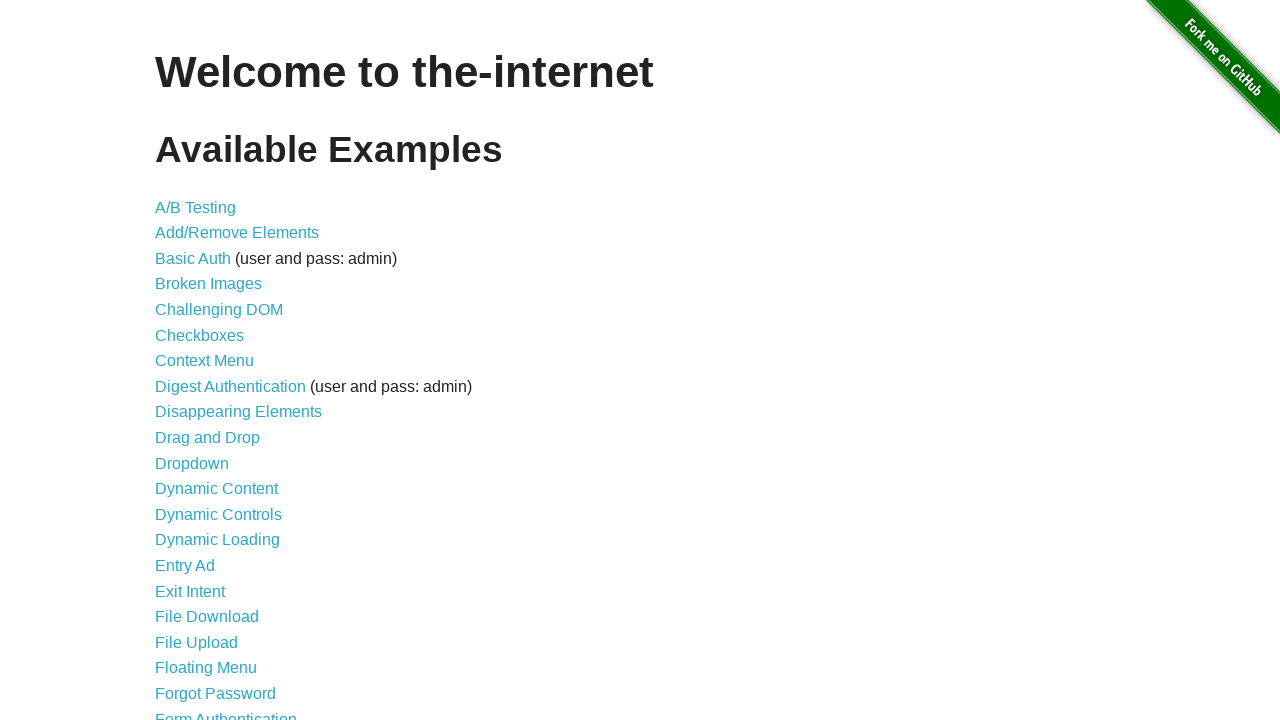

Clicked link to navigate to disappearing elements page at (238, 412) on xpath=//ul/li/a[@href='/disappearing_elements']
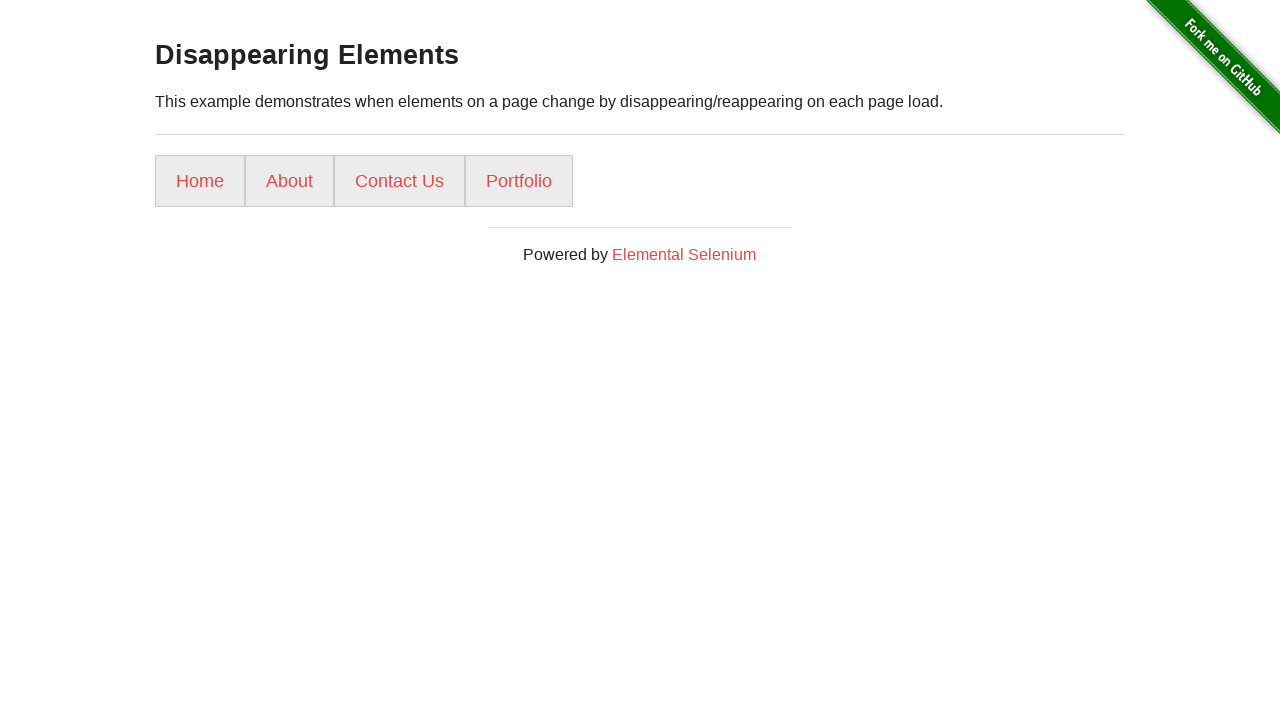

Home link appeared on disappearing elements page
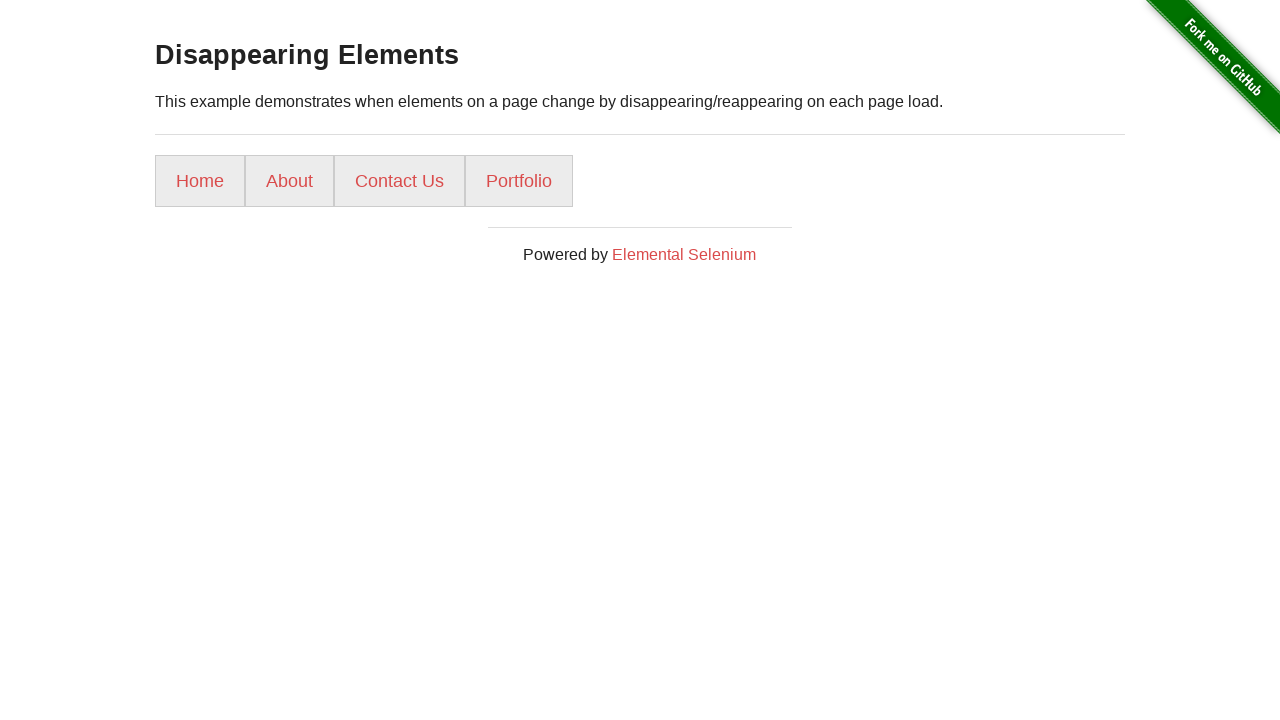

Clicked Home link to navigate back at (200, 181) on xpath=//div[@id='content']/div/ul/li[1]/a
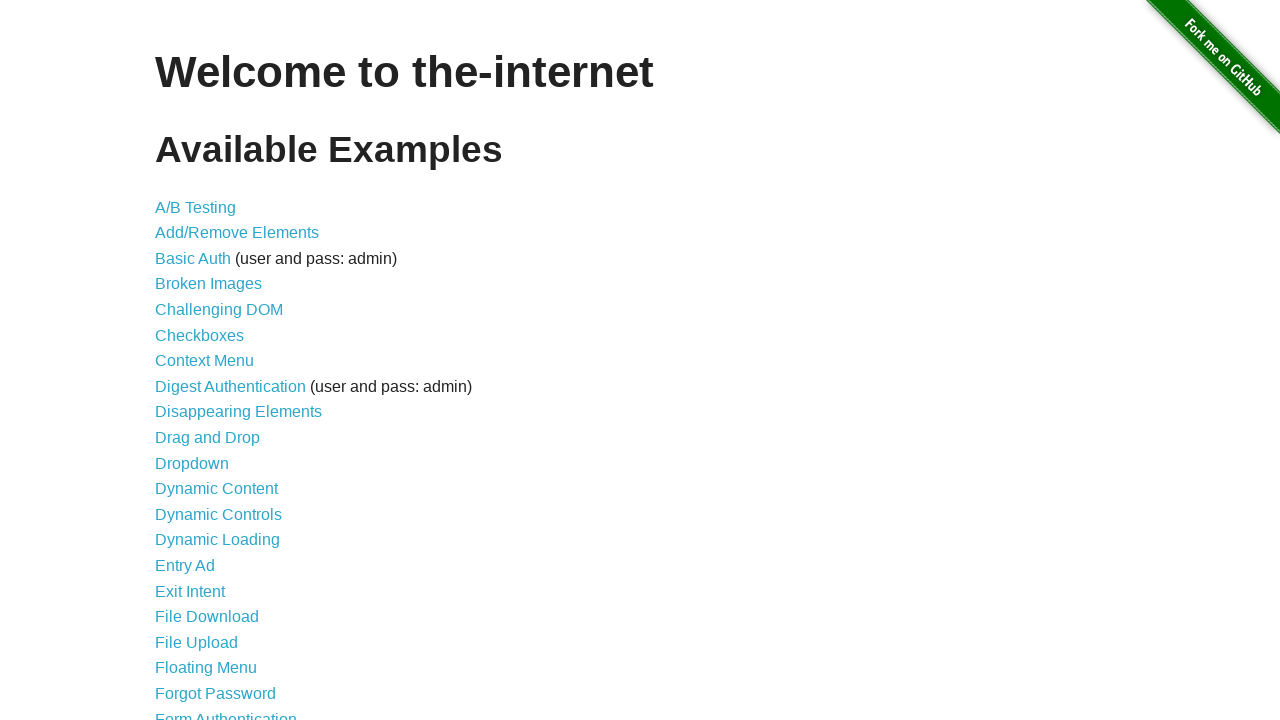

Page loaded successfully after navigating home
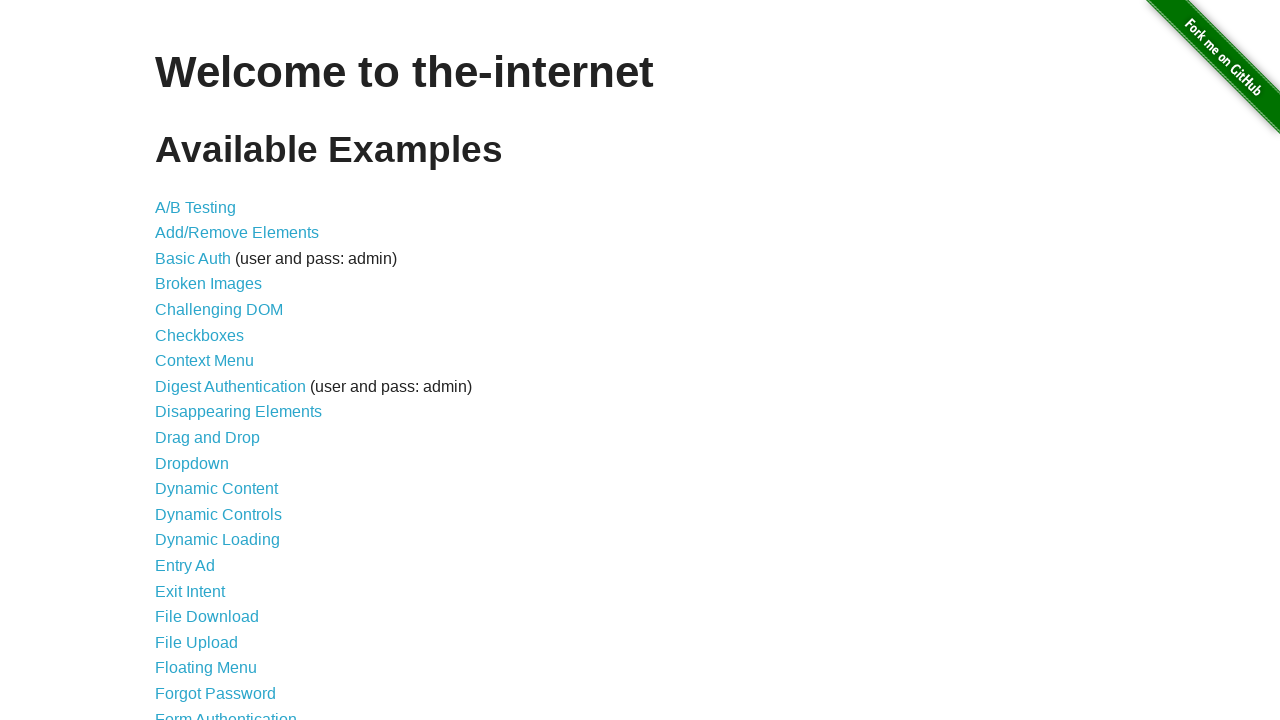

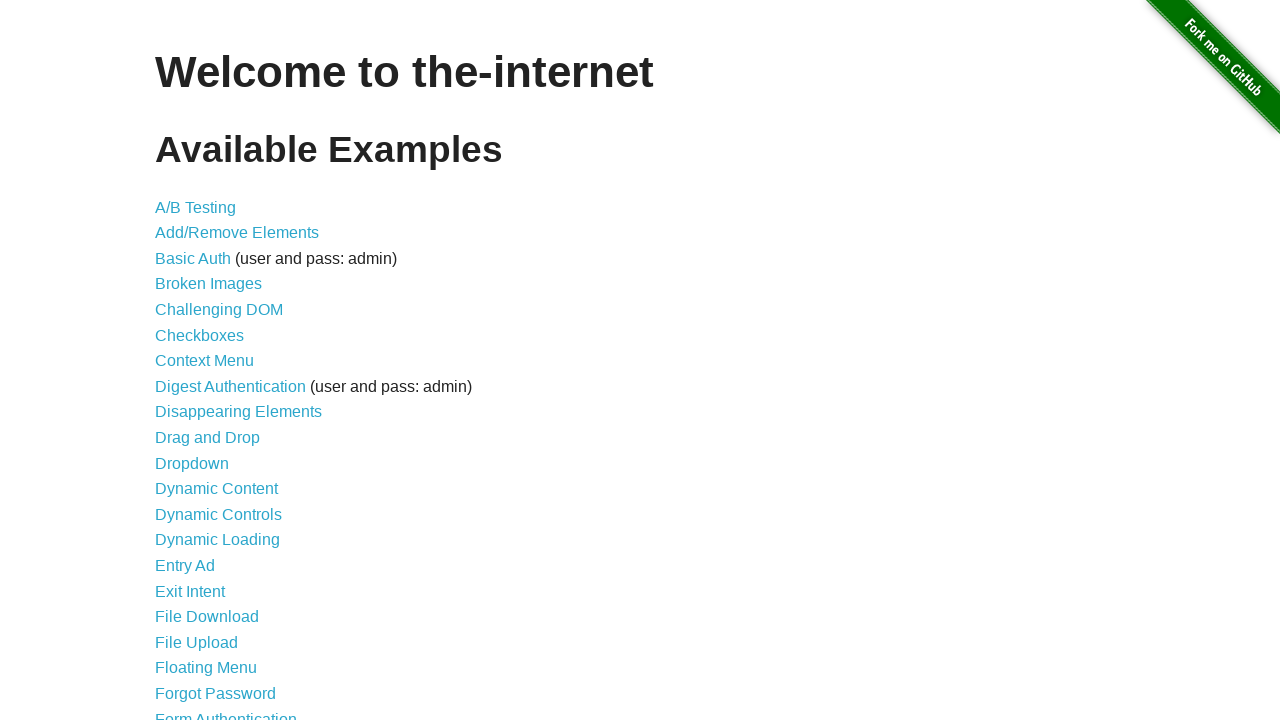